Tests page refresh and navigation to a different URL using JavaScript

Starting URL: https://the-internet.herokuapp.com/status_codes

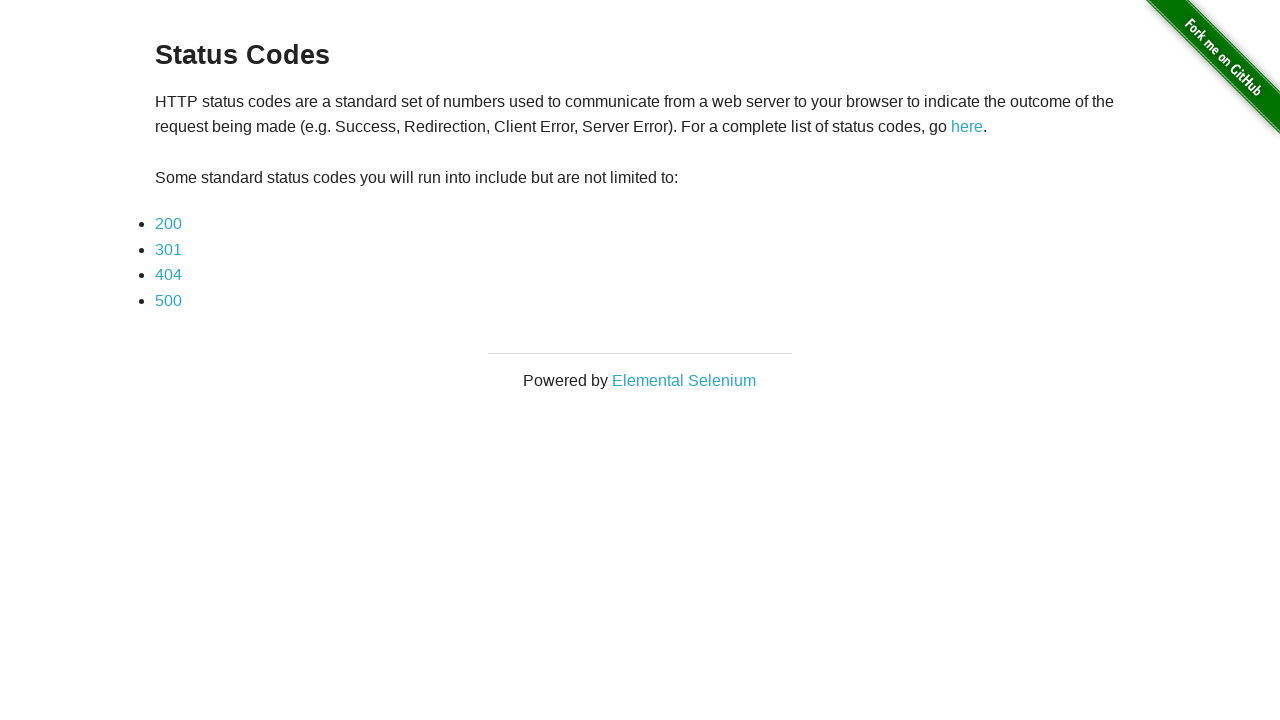

Refreshed page using JavaScript location.reload()
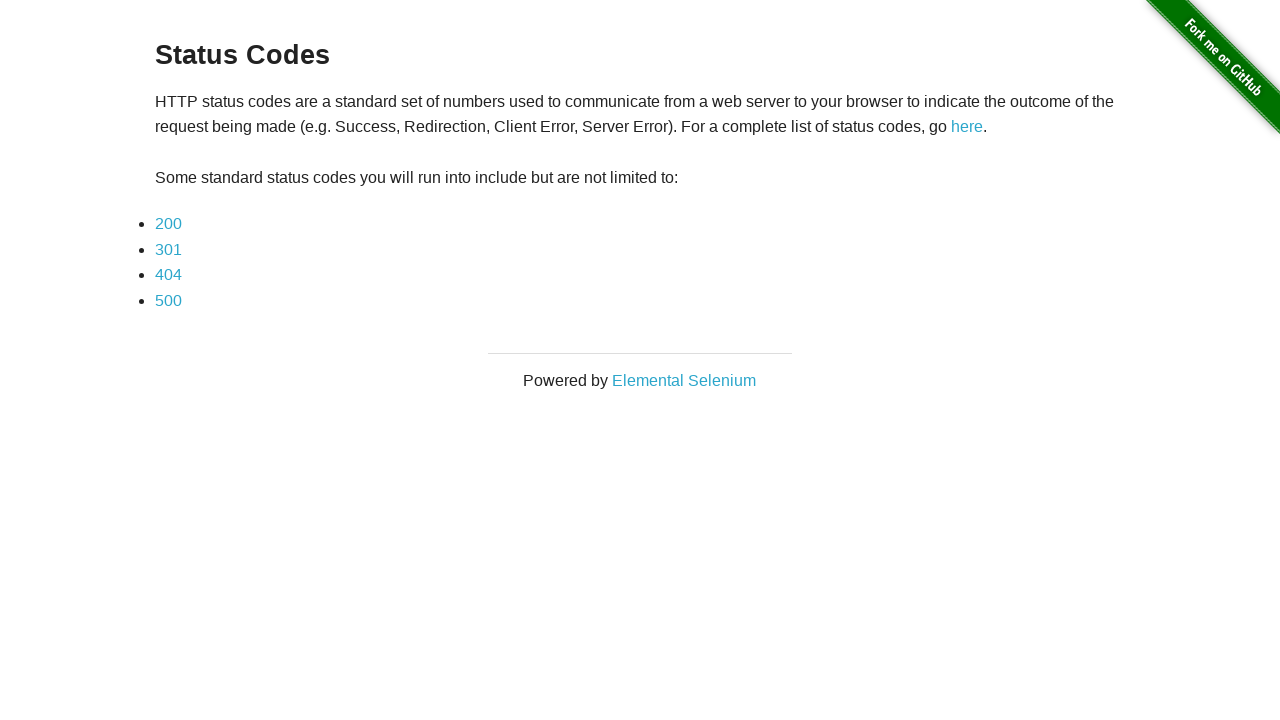

Navigated to checkboxes page using JavaScript window.location.href
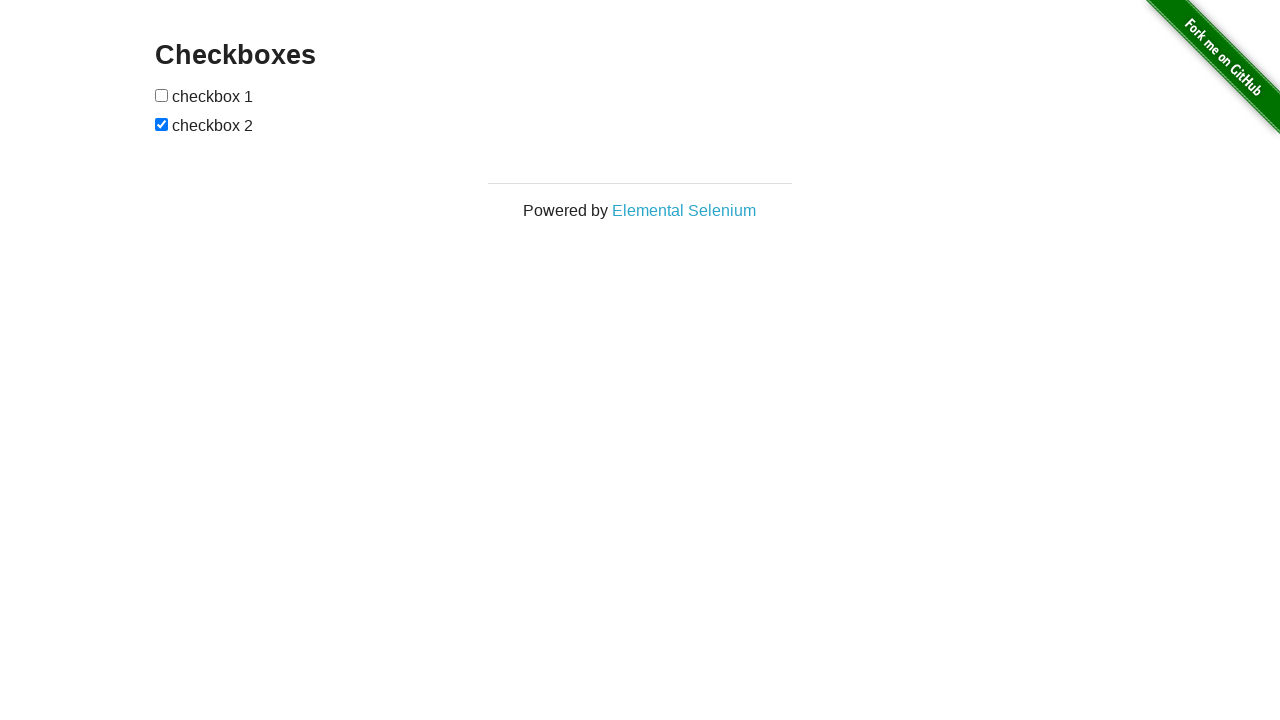

Waited for navigation to checkboxes page to complete
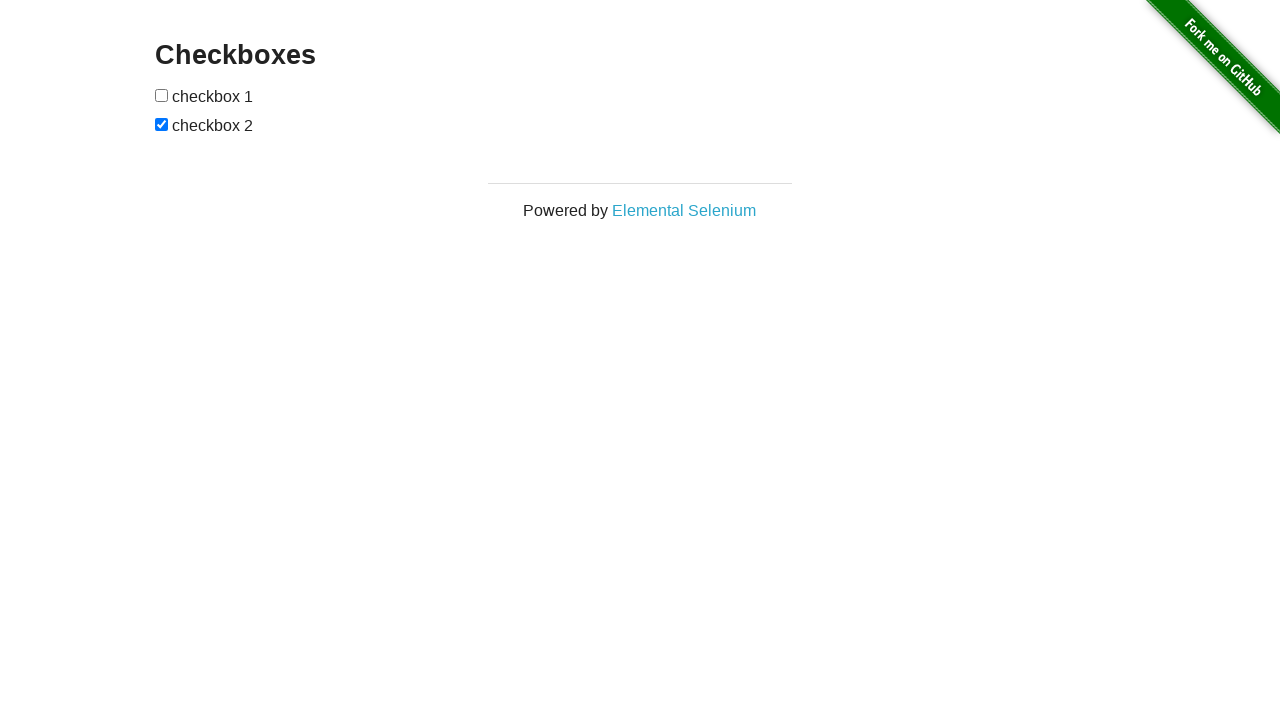

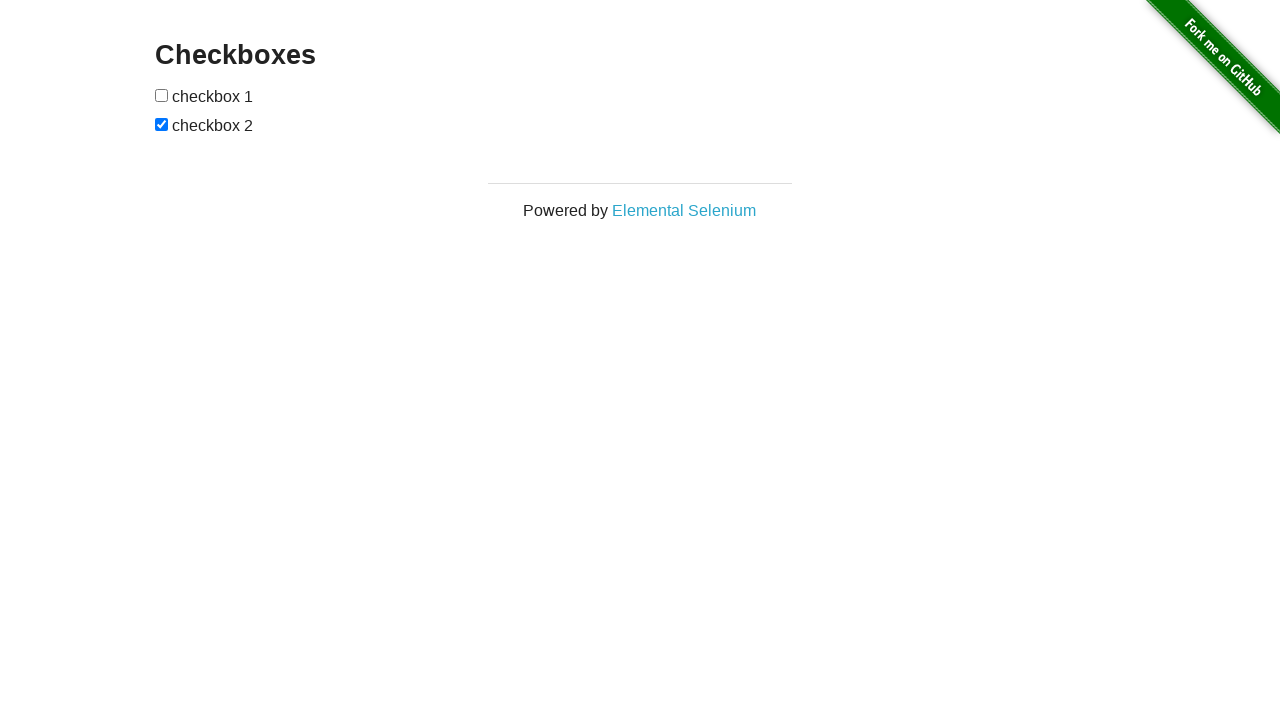